Tests drag and drop functionality by dragging an image element and dropping it into a target box on the Formy project demo page.

Starting URL: https://formy-project.herokuapp.com/dragdrop

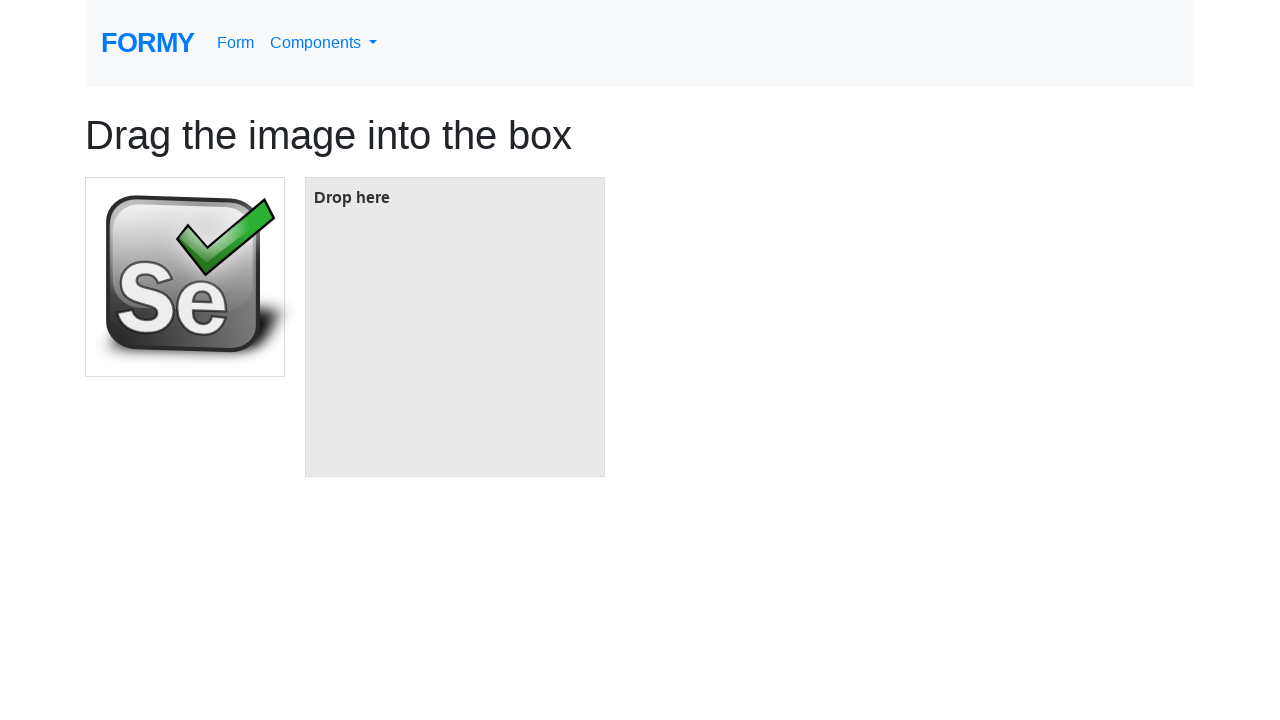

Navigated to Formy drag and drop demo page
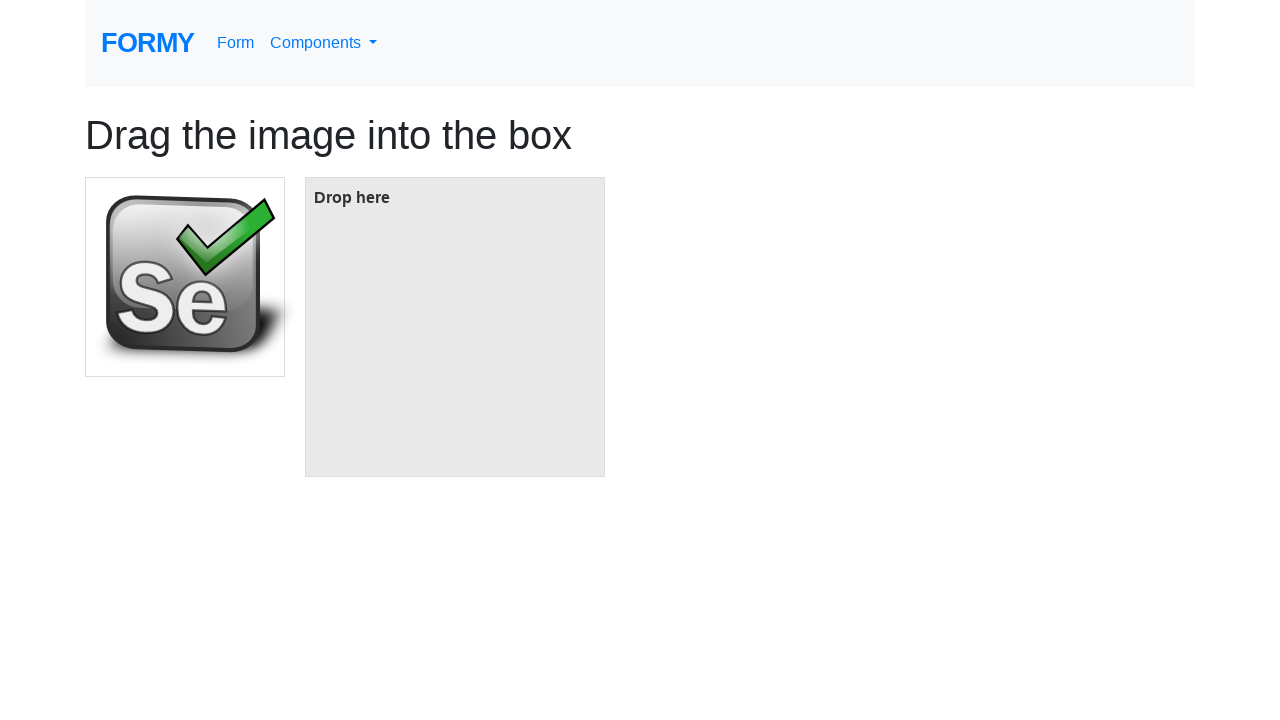

Located source image element
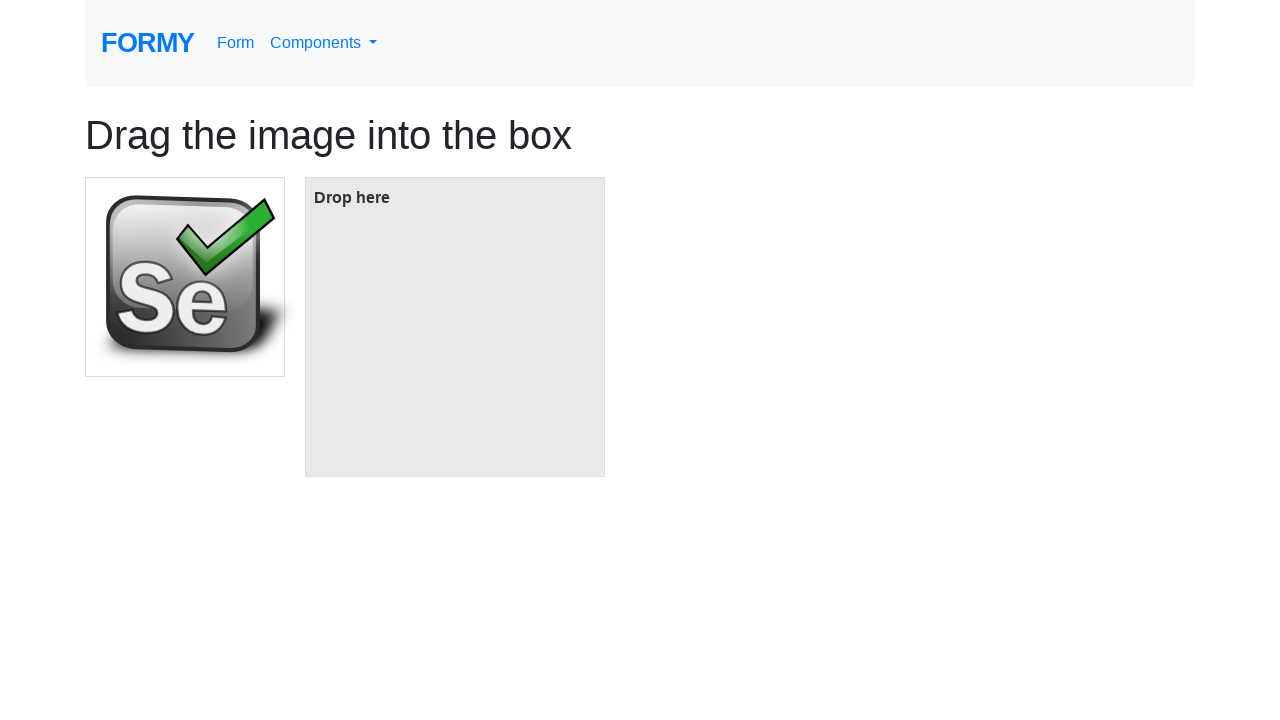

Located target box element
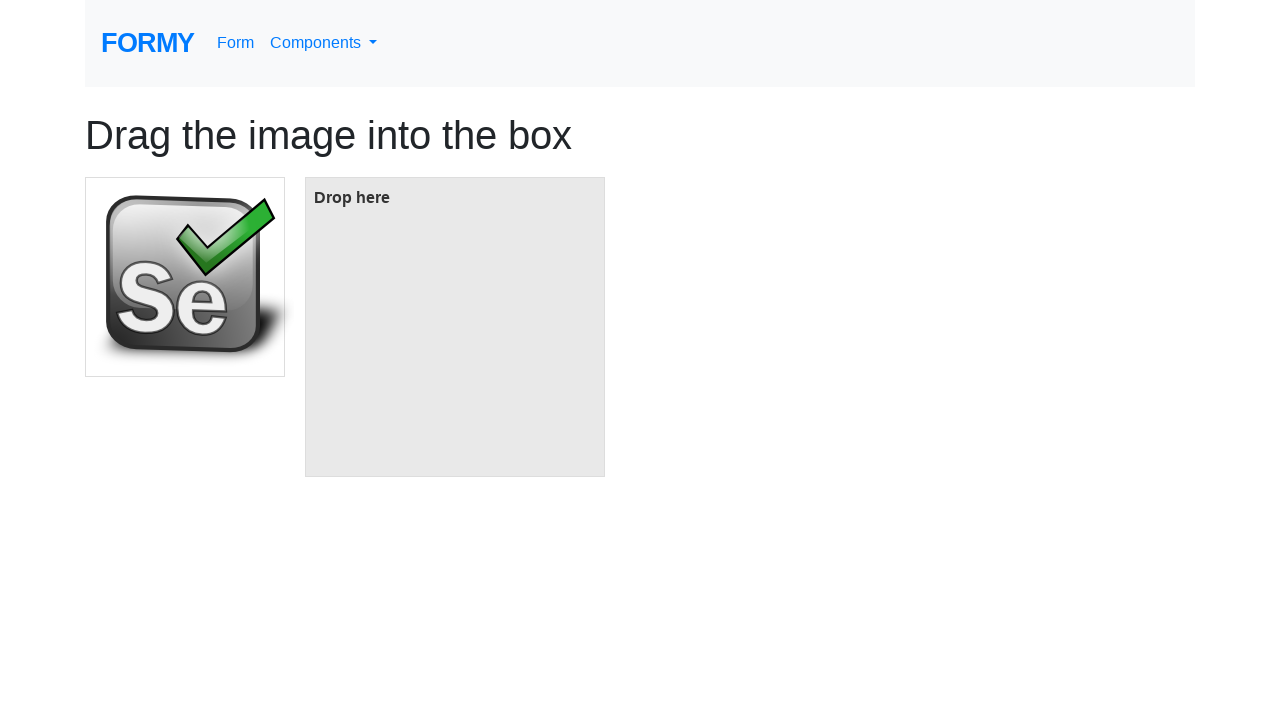

Dragged image element into target box at (455, 327)
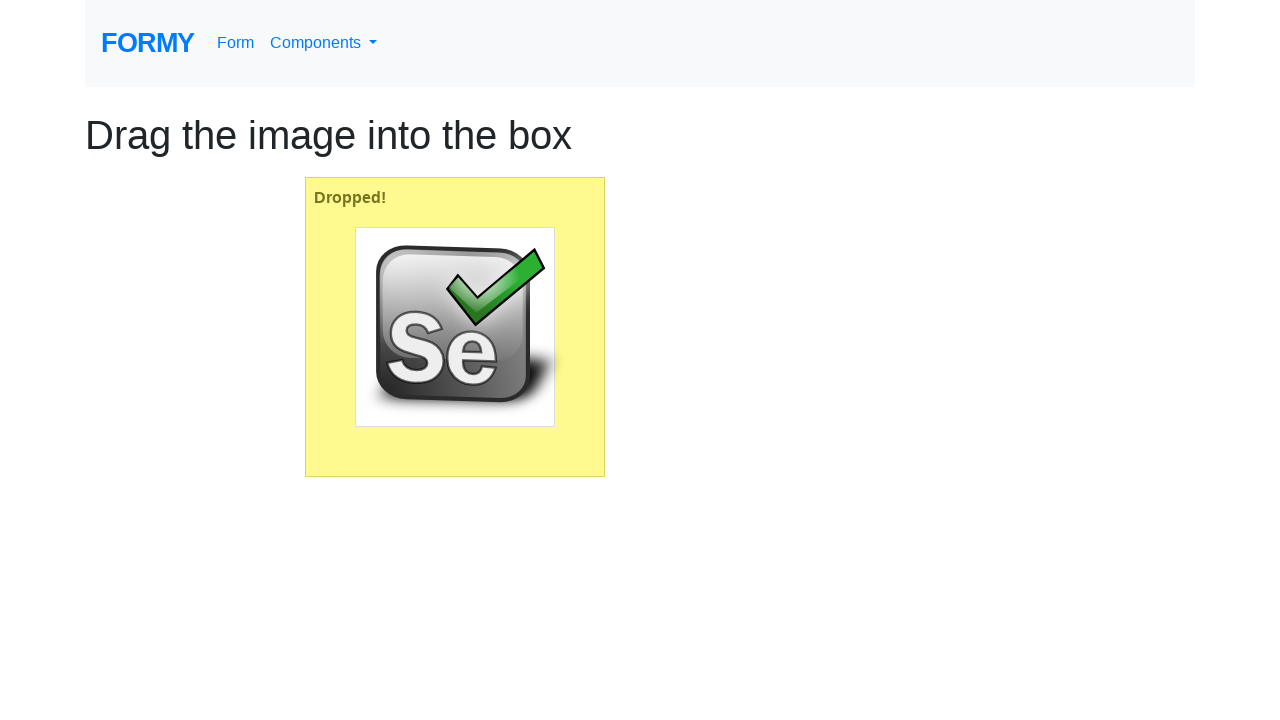

Waited for drag and drop animation to complete
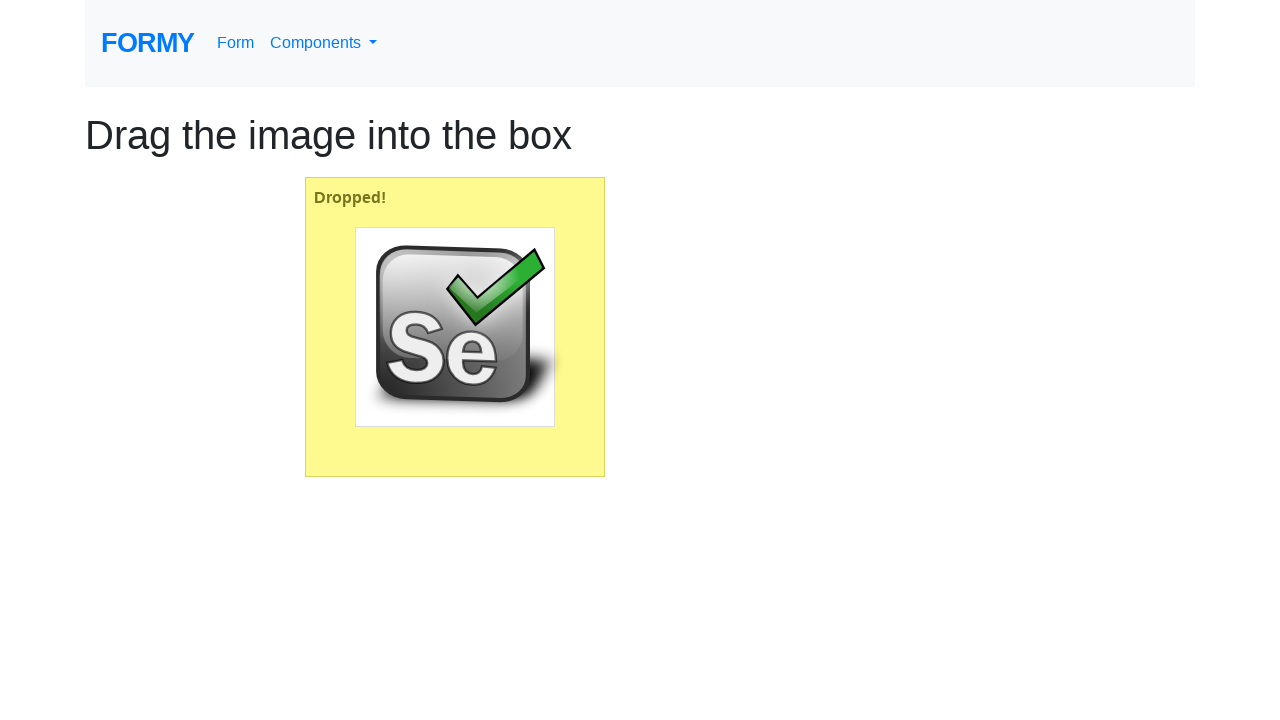

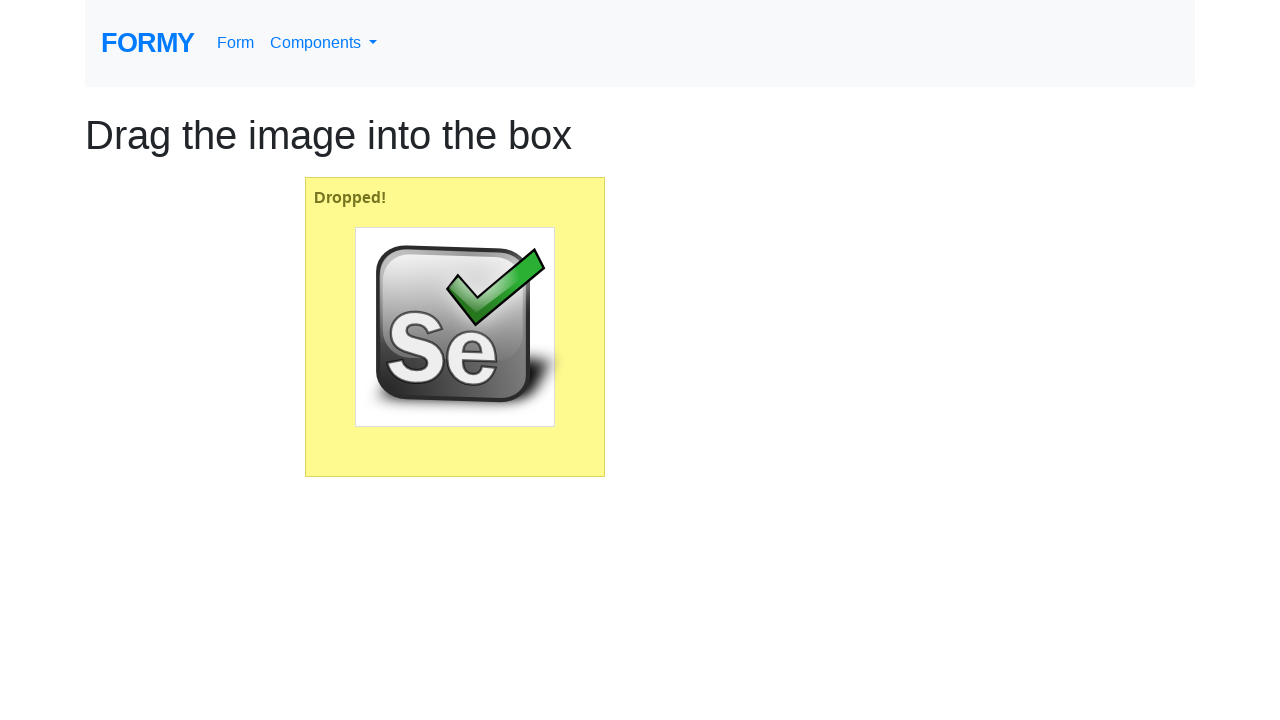